Tests keyboard input simulation including typing text, using space key, and backspace

Starting URL: http://sahitest.com/demo/label.htm

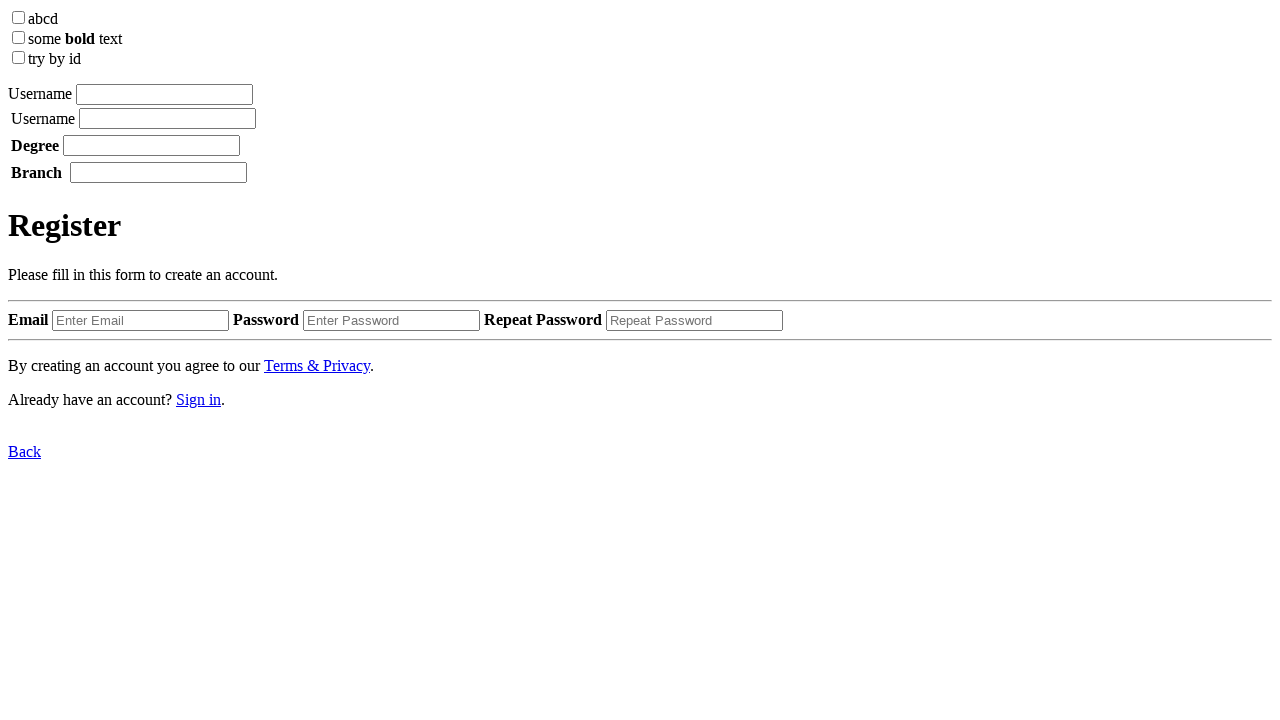

Clicked on input field at (164, 94) on xpath=/html/body/label[1]/input
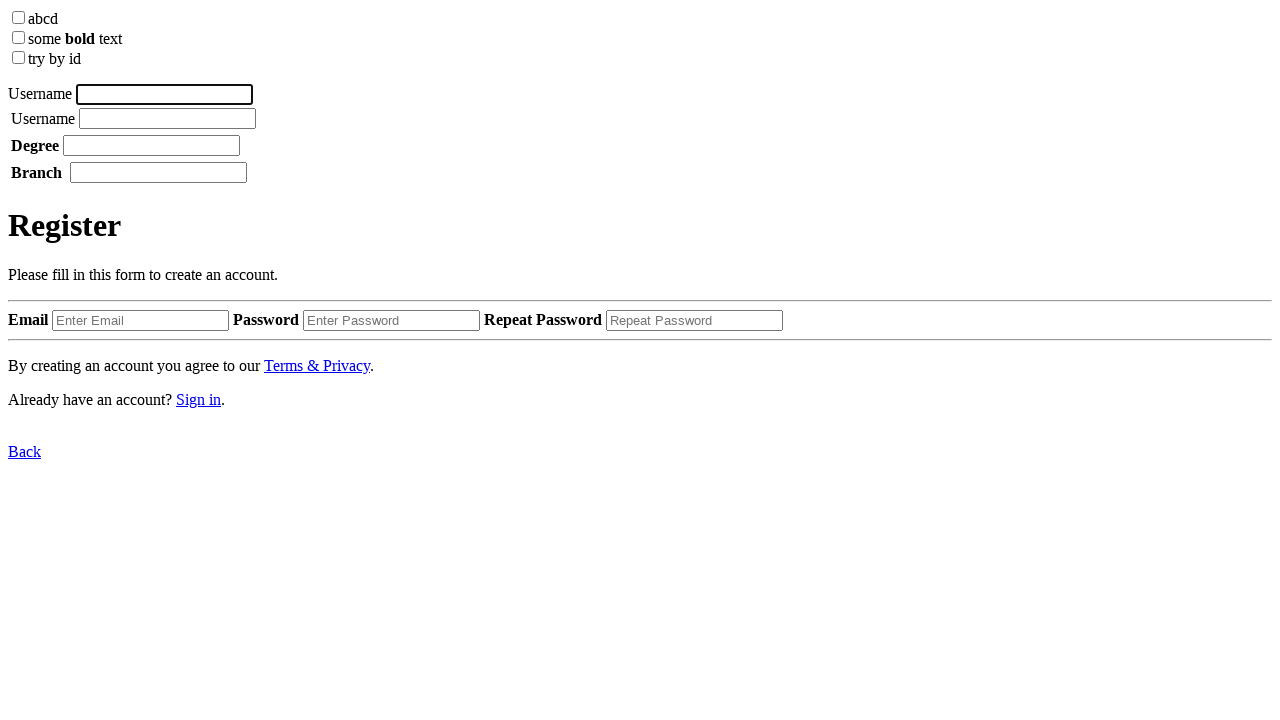

Typed 'username' text
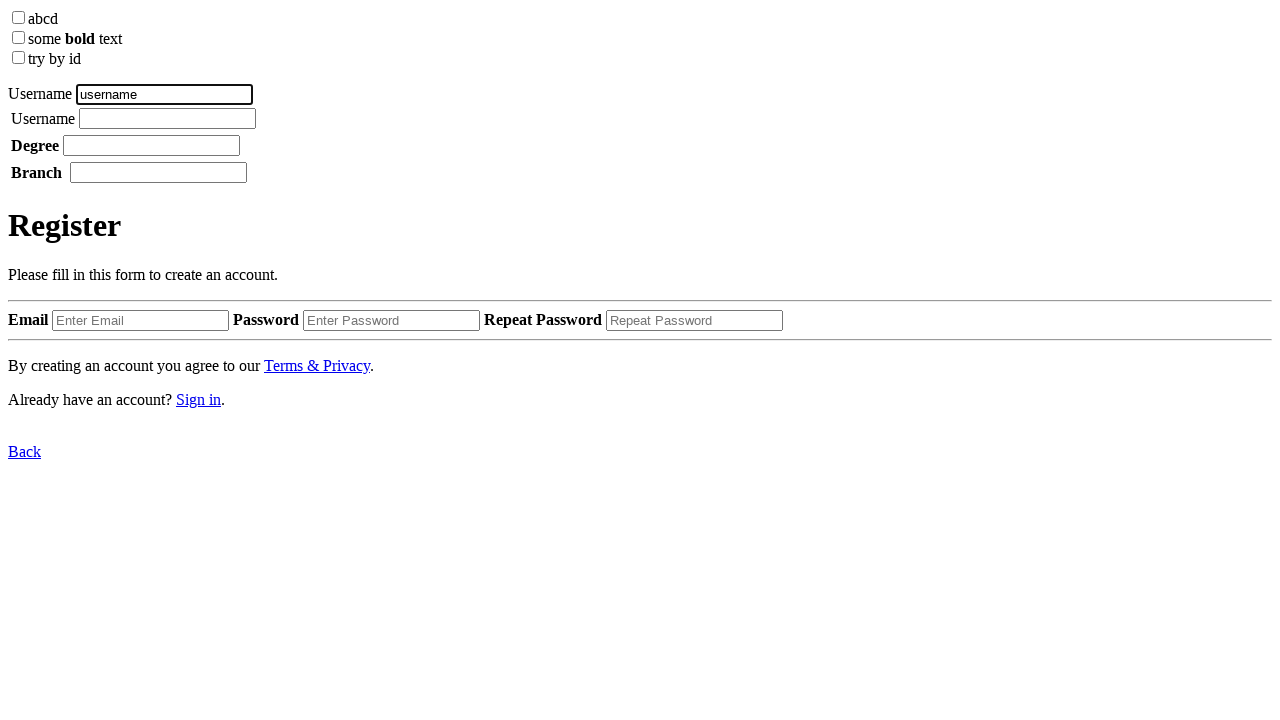

Pressed space key
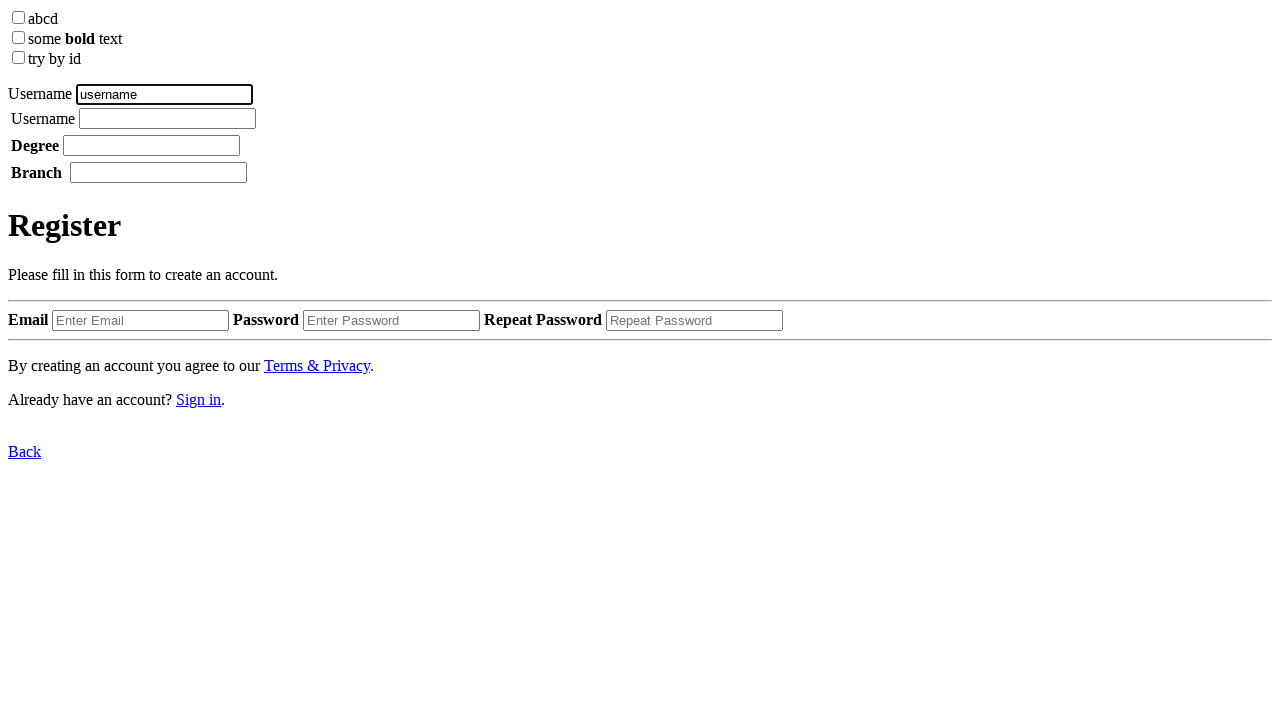

Typed 'tom' text
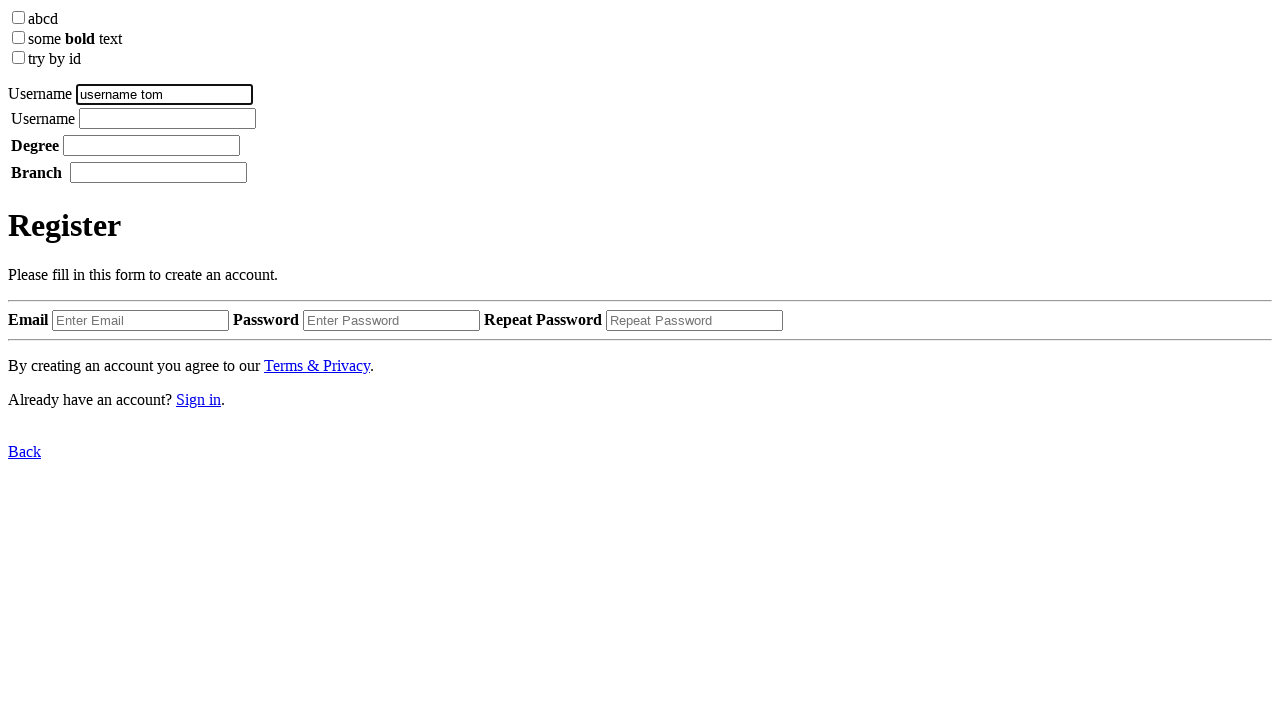

Pressed backspace to delete last character
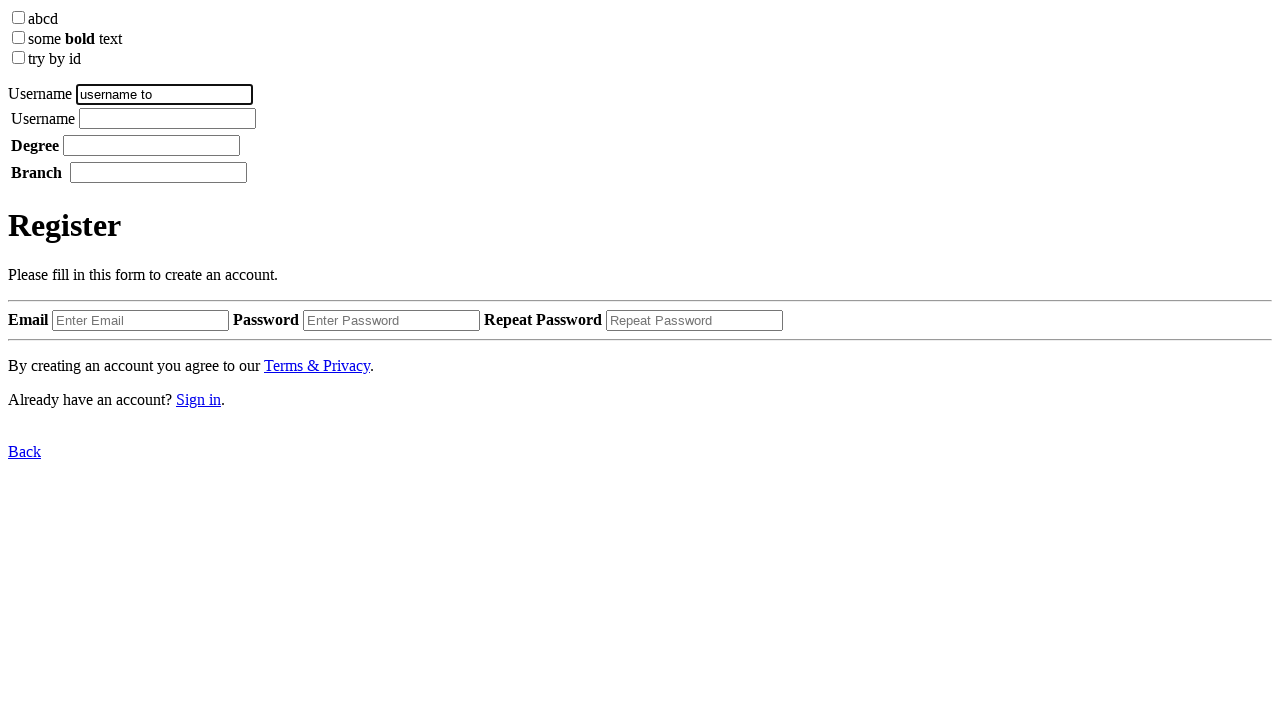

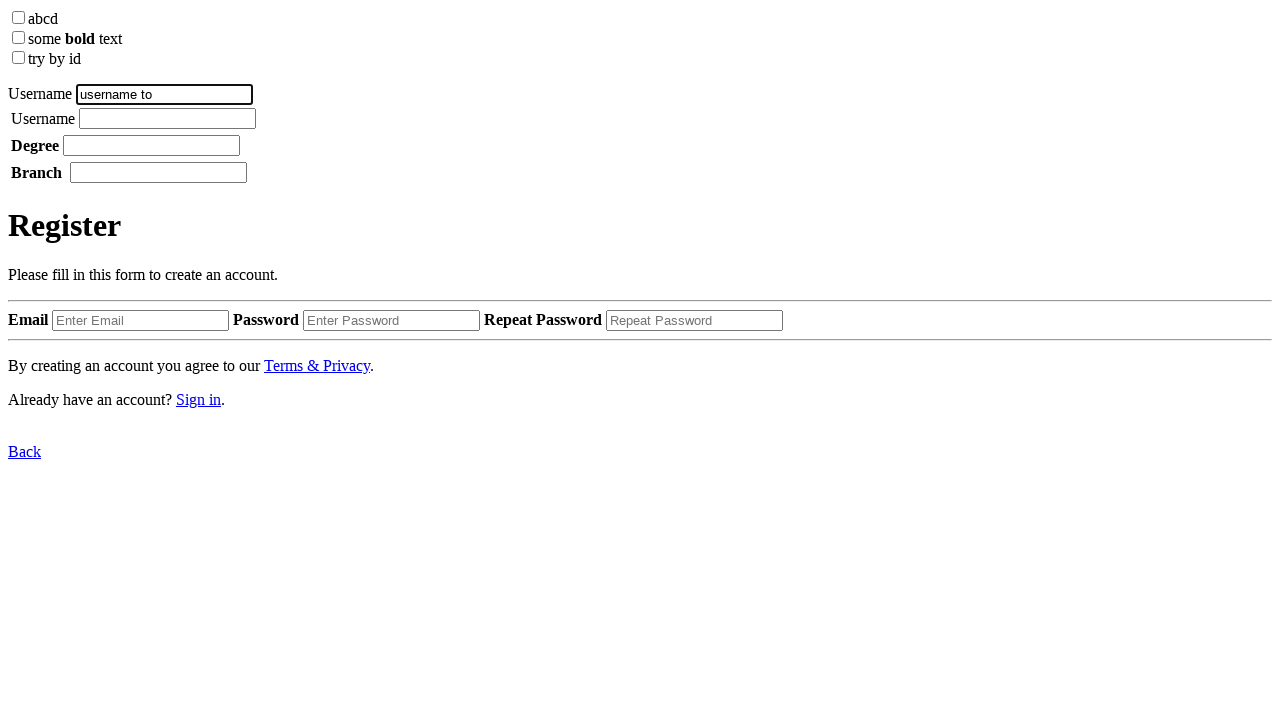